Tests the percentage calculator functionality on calculator.net by clicking on Math Calculators, then Percentage Calculator, entering two values (17 and 35), and calculating the result.

Starting URL: http://www.calculator.net

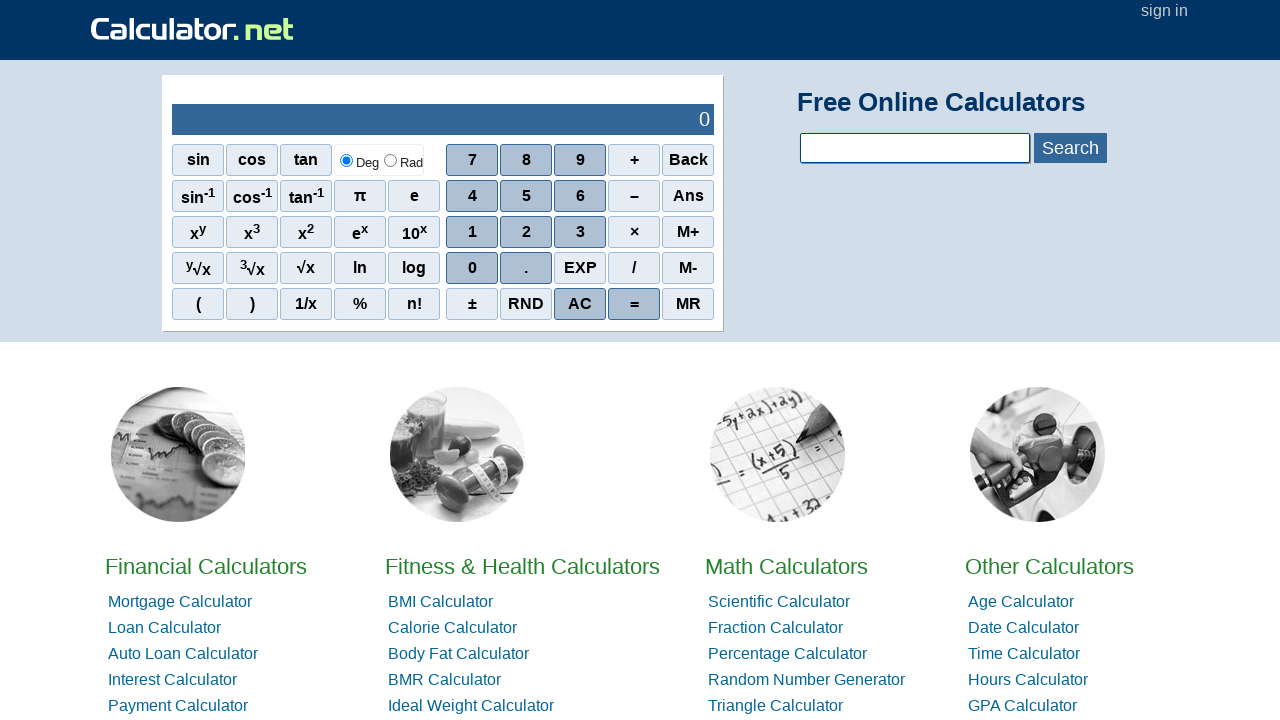

Clicked on Math Calculators link at (786, 566) on xpath=//a[contains(text(),'Math')]
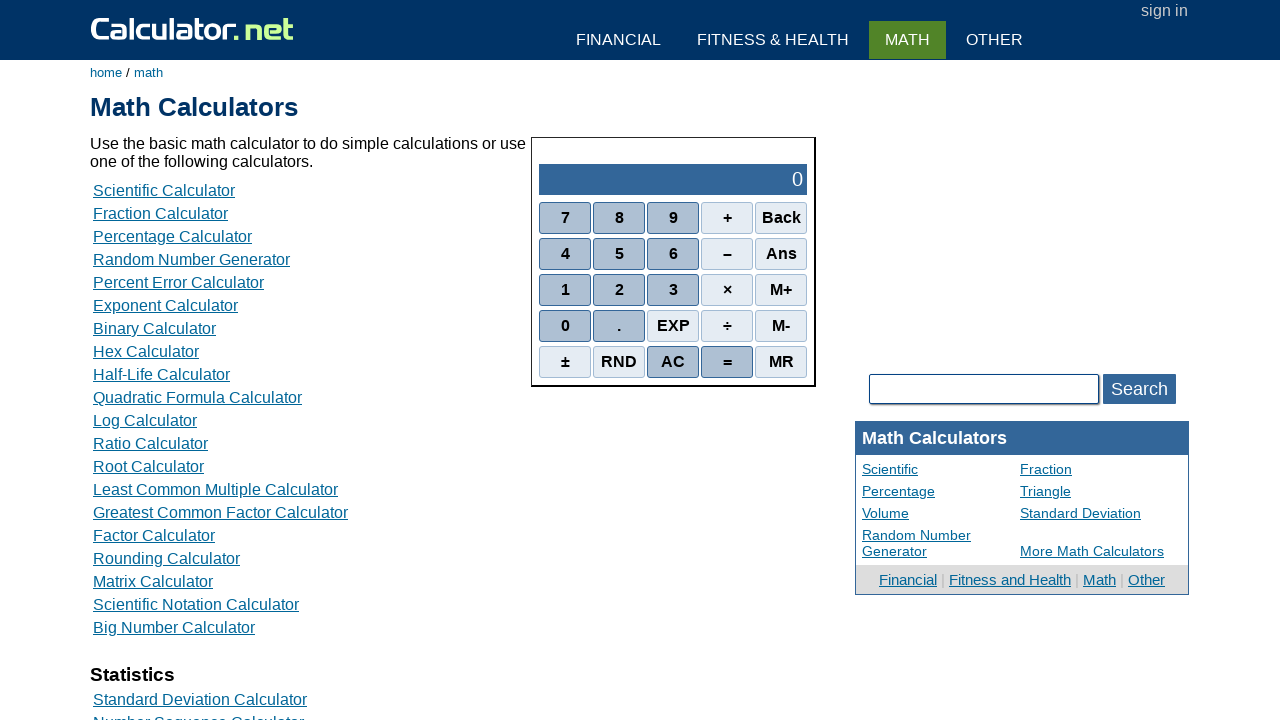

Clicked on Percentage Calculator link at (172, 236) on xpath=//a[contains(text(),'Percentage Calculator')]
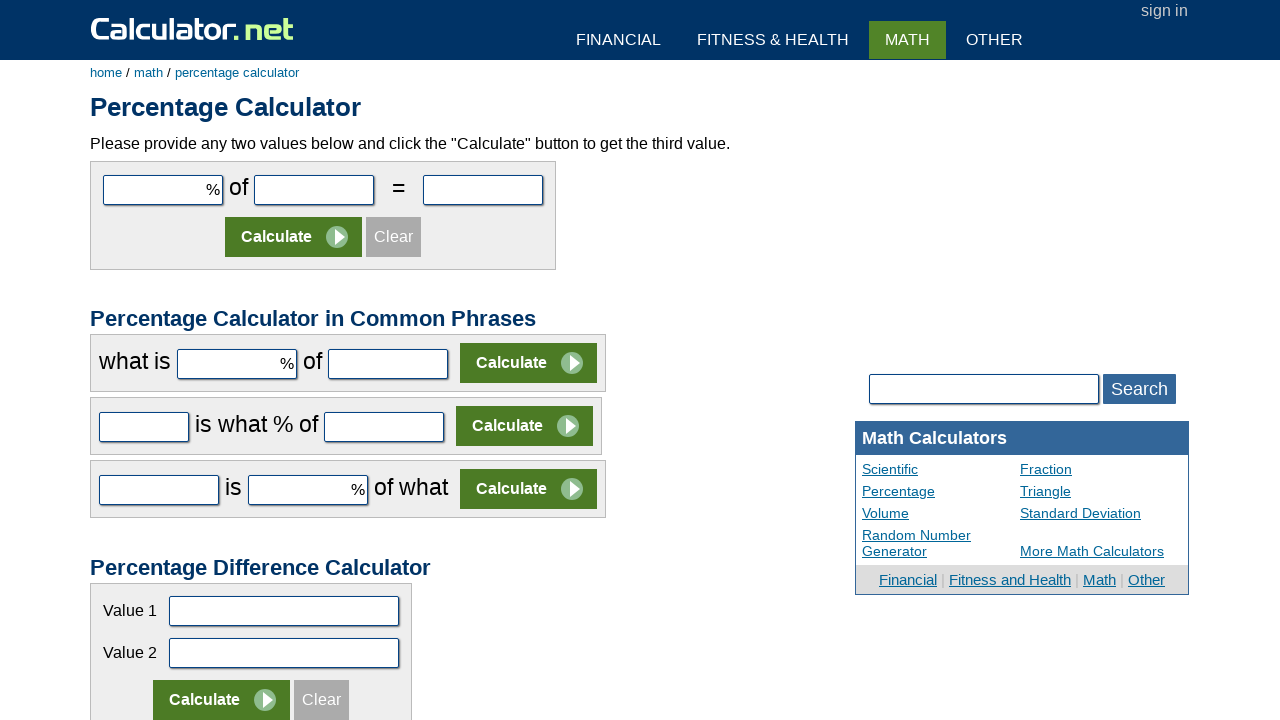

Entered value 17 in the first number field on #cpar1
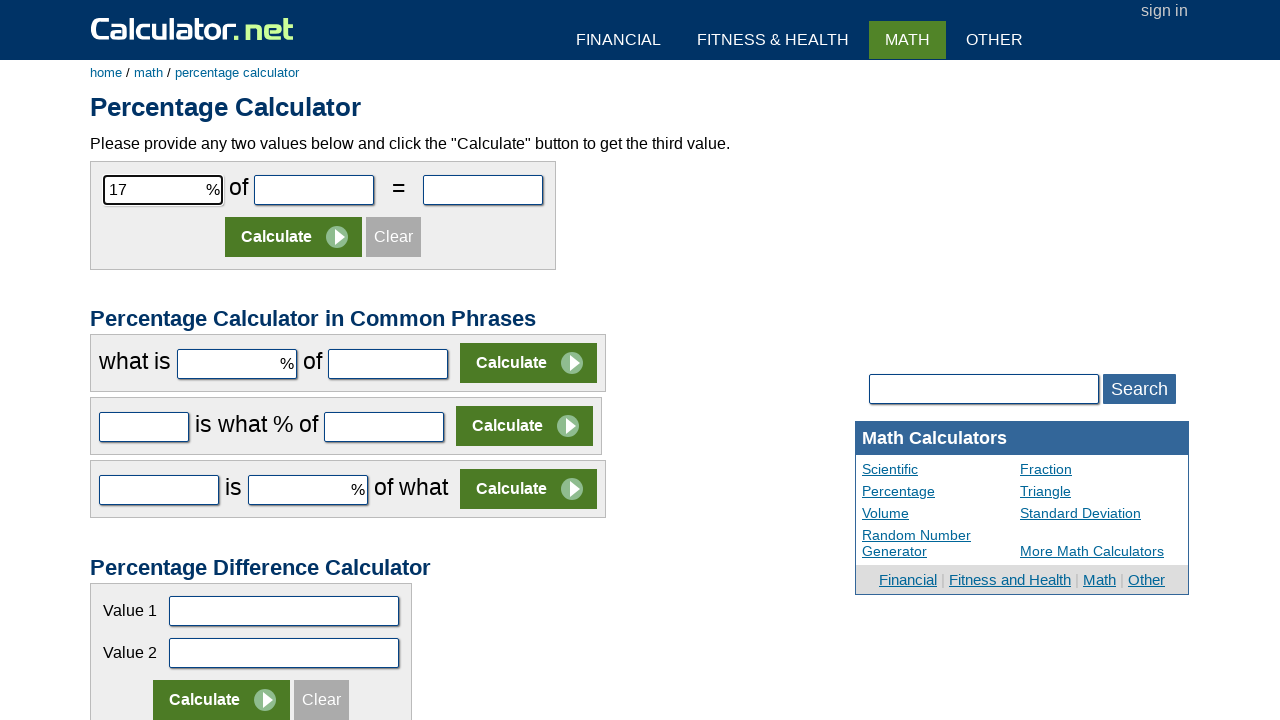

Entered value 35 in the second number field on #cpar2
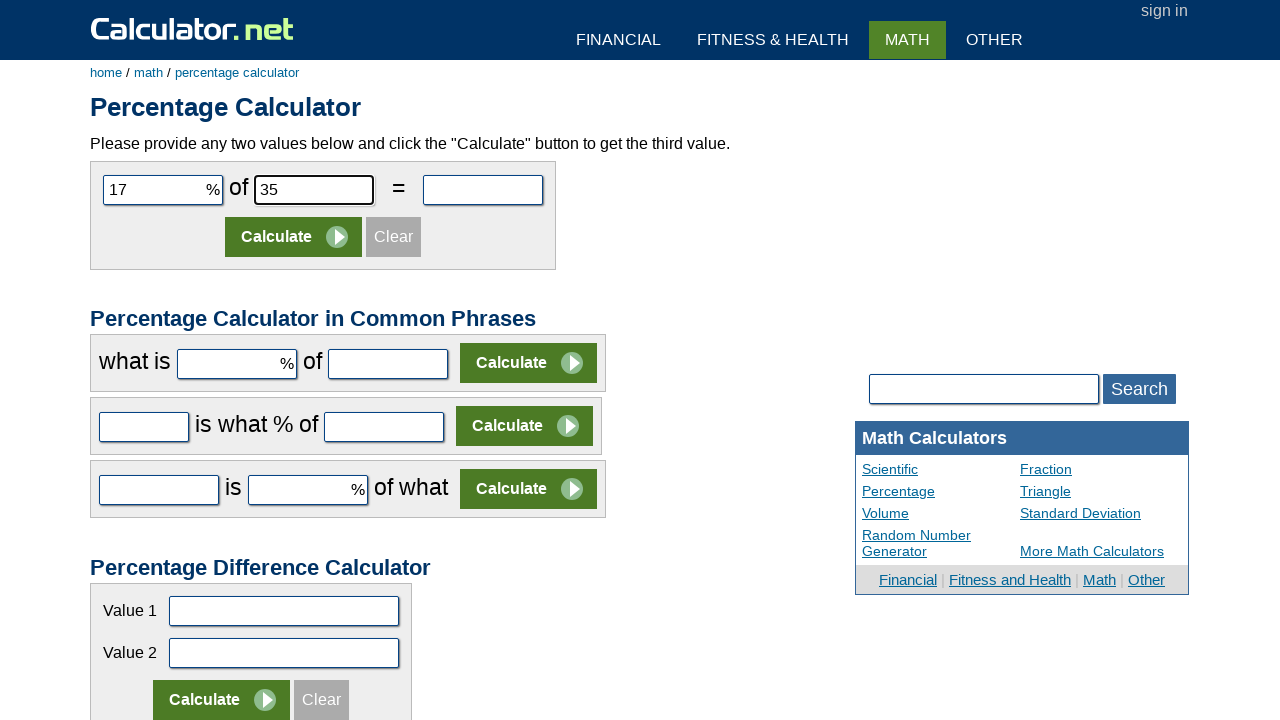

Clicked Calculate button at (294, 237) on (//input[contains(@value,'Calculate')])[1]
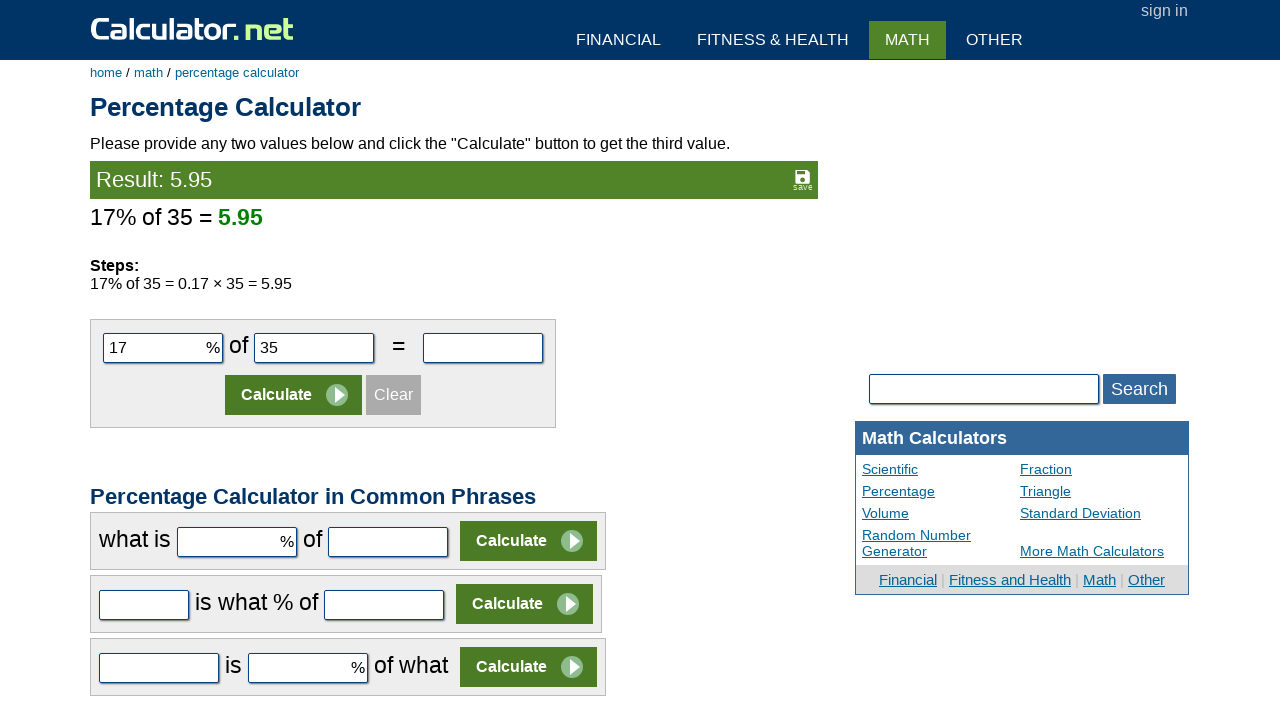

Percentage calculation result appeared
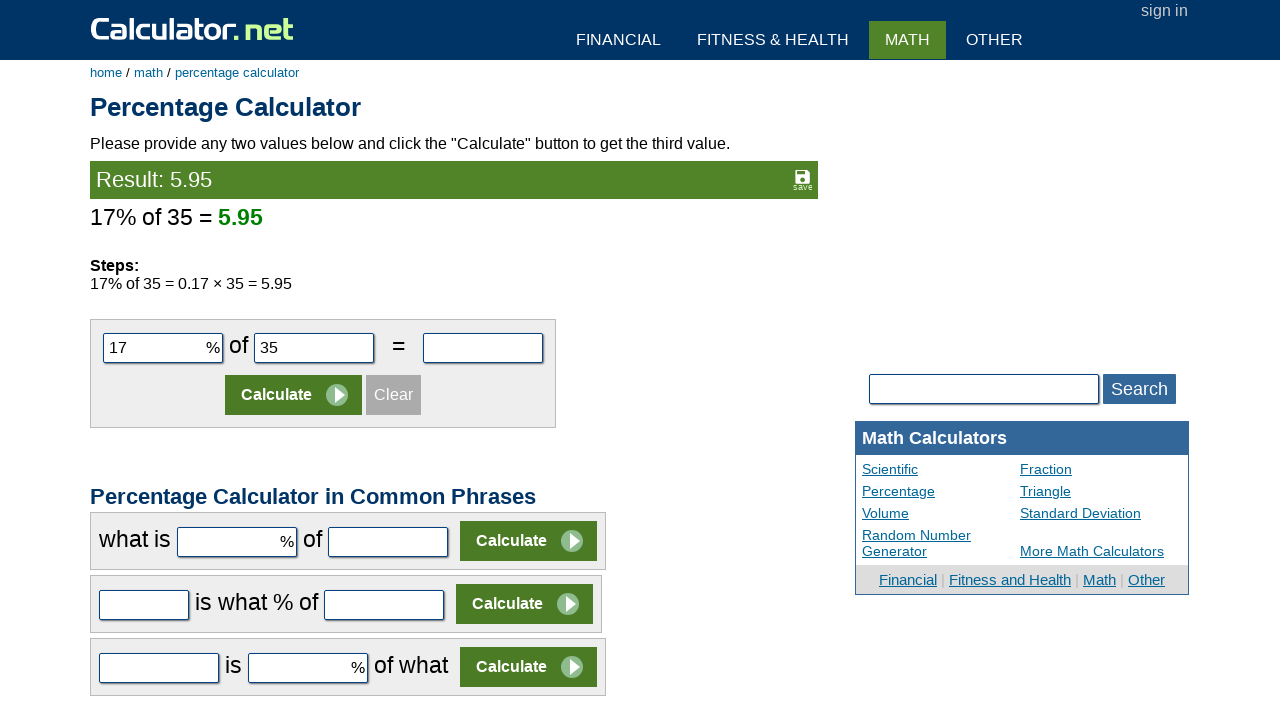

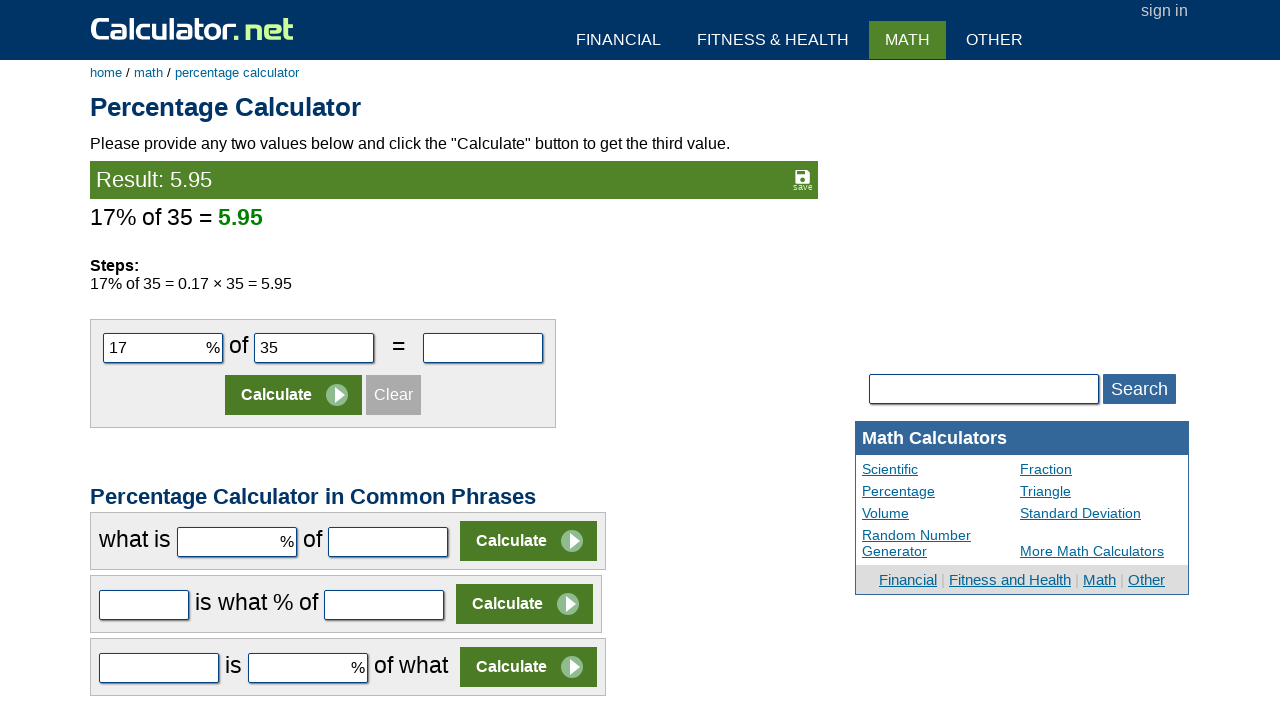